Tests dropdown selection by selecting "Option 1" from the dropdown menu and verifying it becomes selected

Starting URL: https://the-internet.herokuapp.com/dropdown

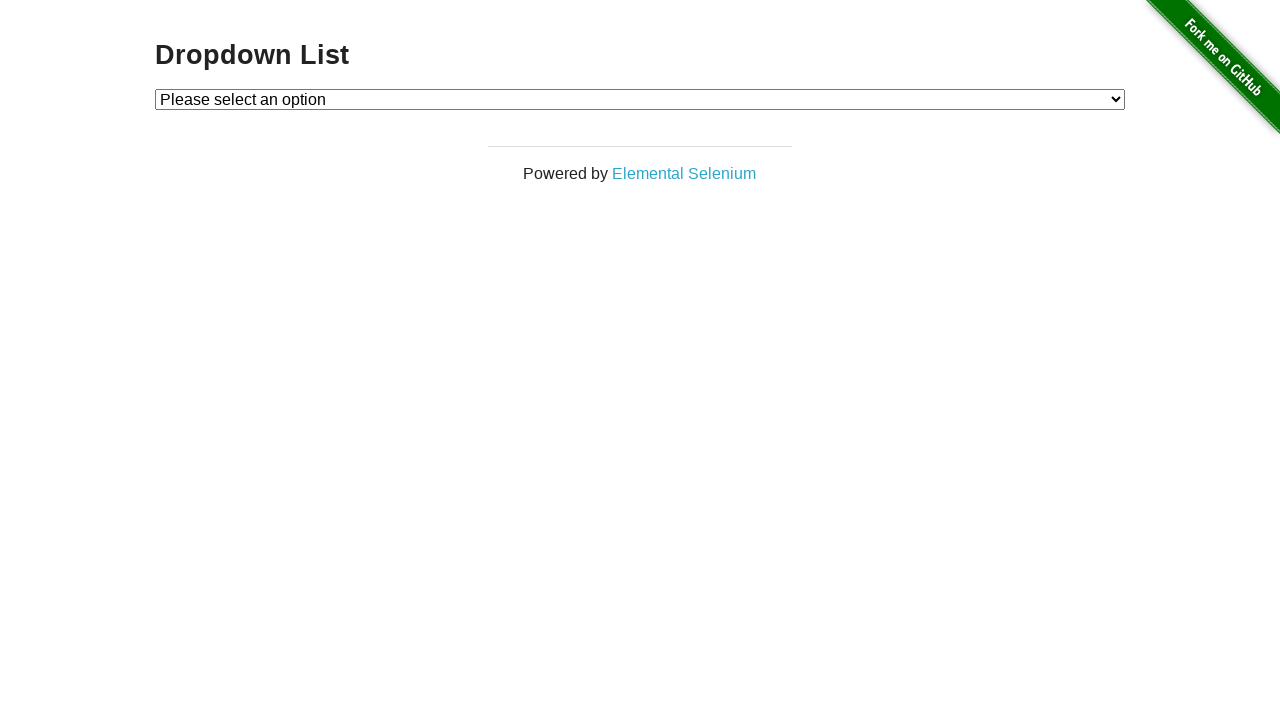

Clicked on dropdown menu to open it at (640, 99) on select#dropdown
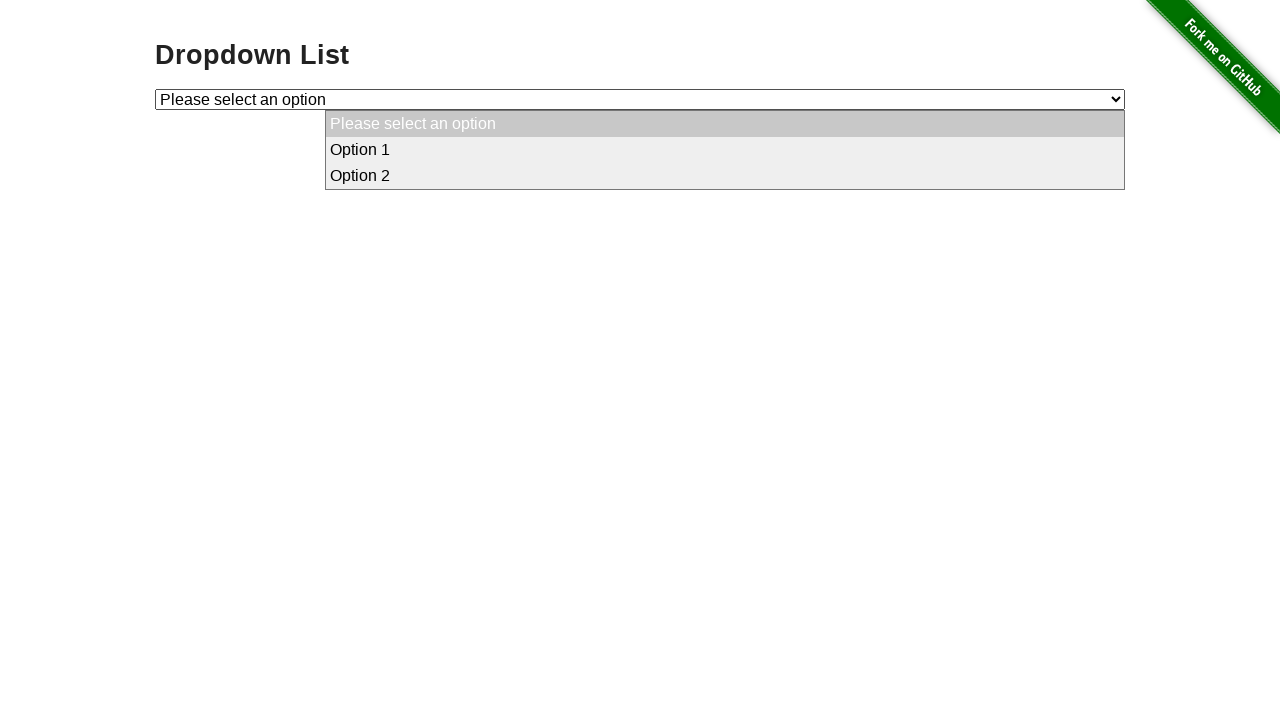

Selected 'Option 1' from the dropdown menu on select#dropdown
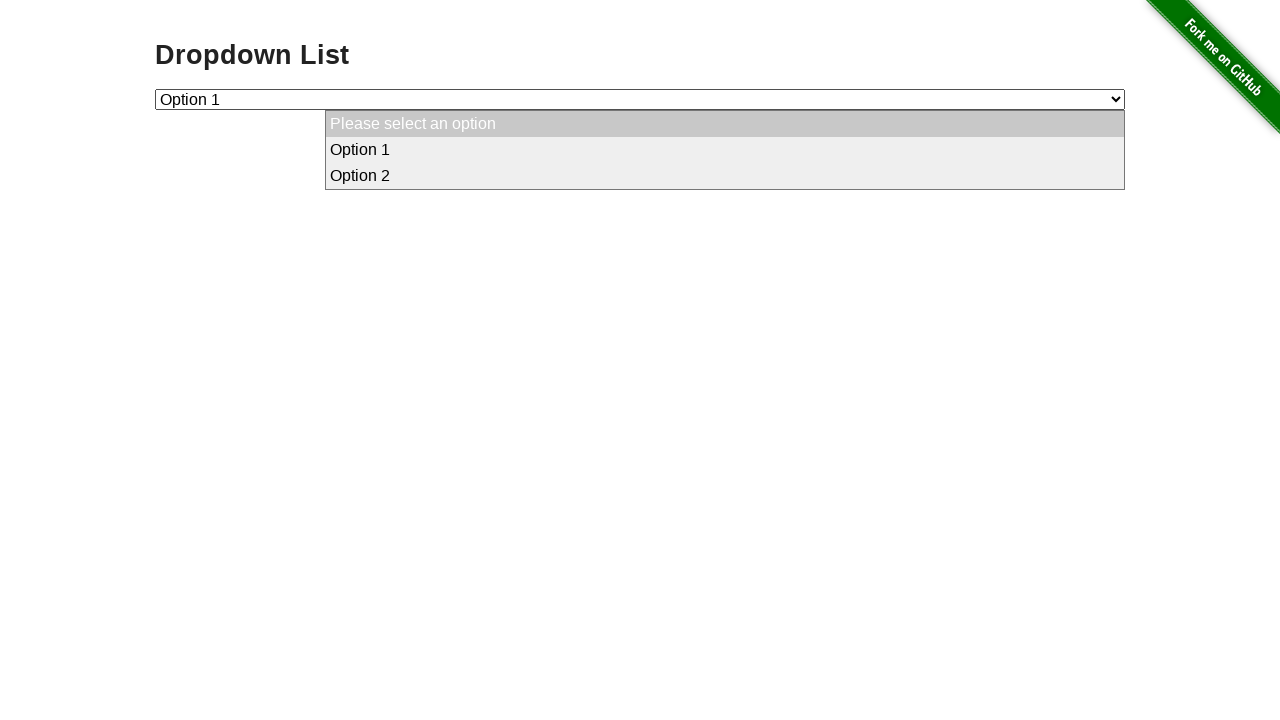

Located the currently selected option element
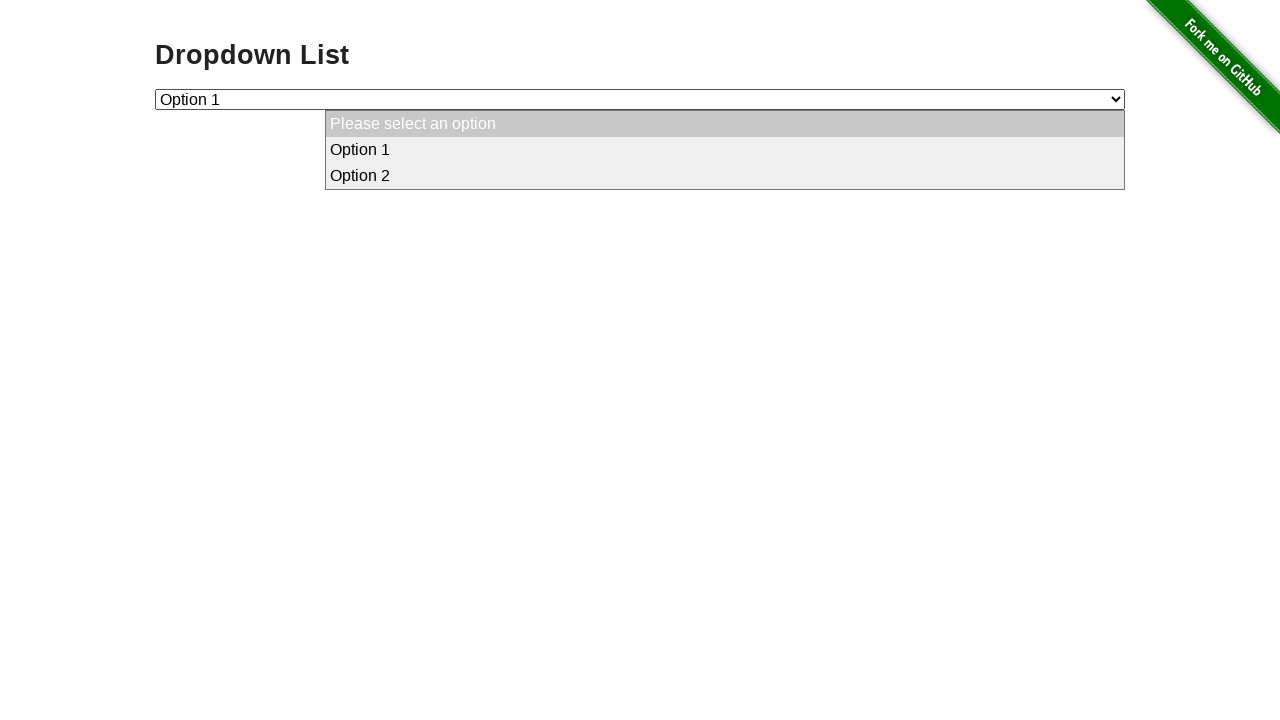

Verified that 'Option 1' is selected in the dropdown
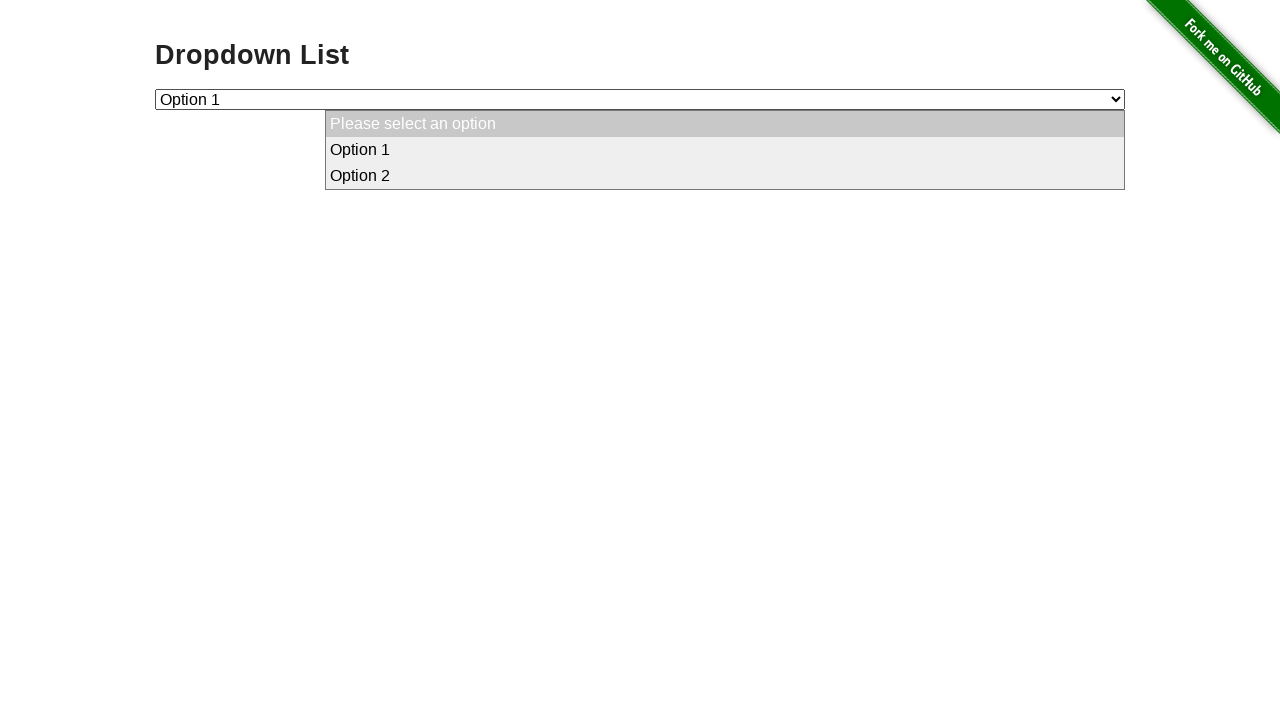

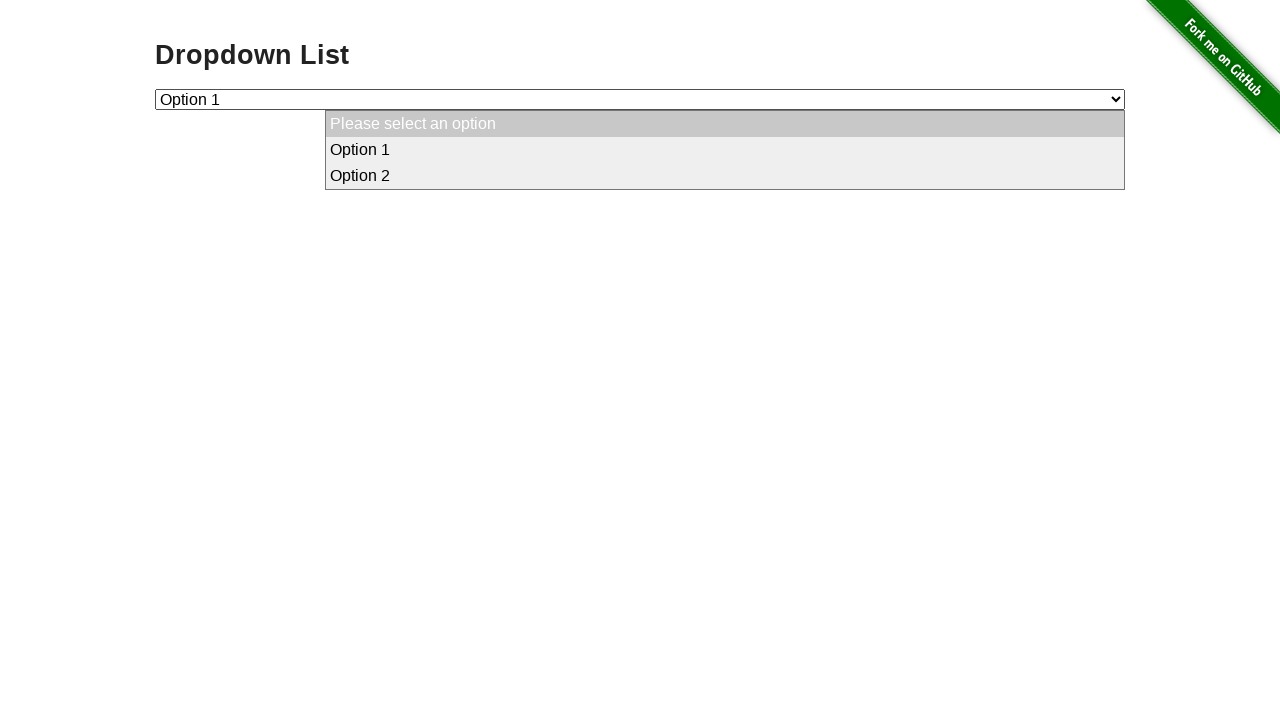